Hovers over a link with text "GET Single User" on the playground page

Starting URL: http://javabykiran.com/playground/

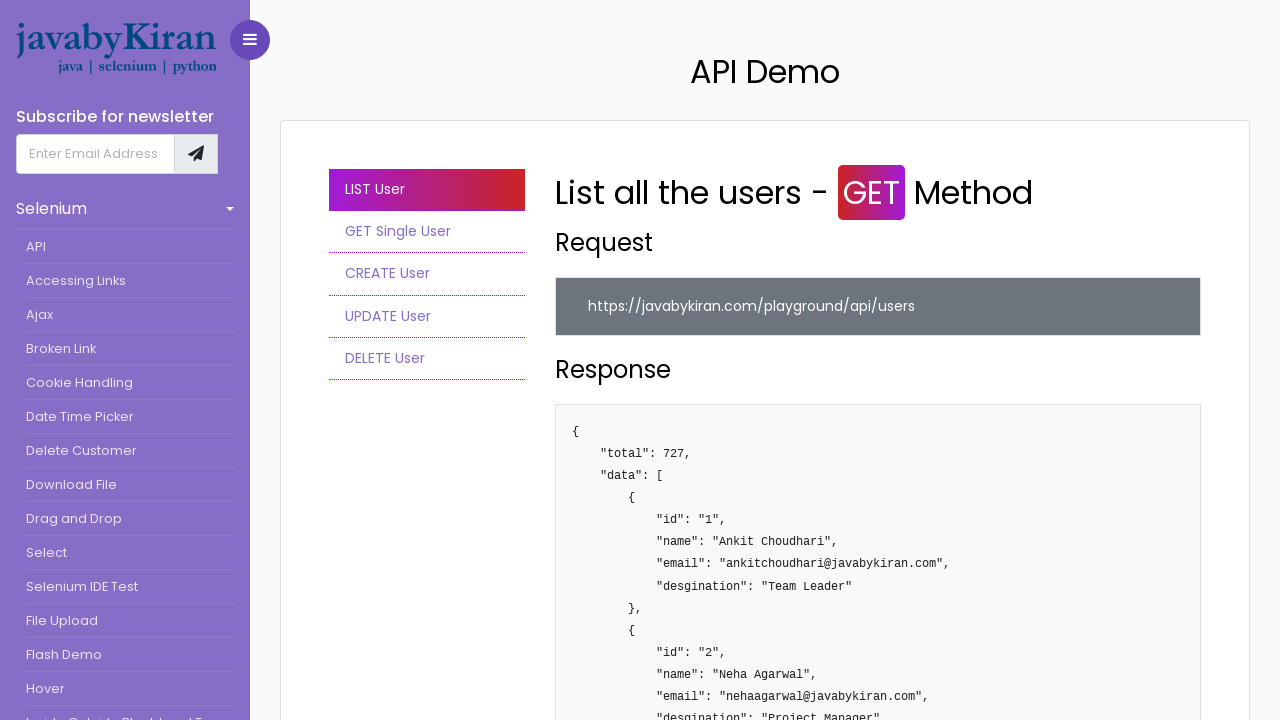

Navigated to playground page
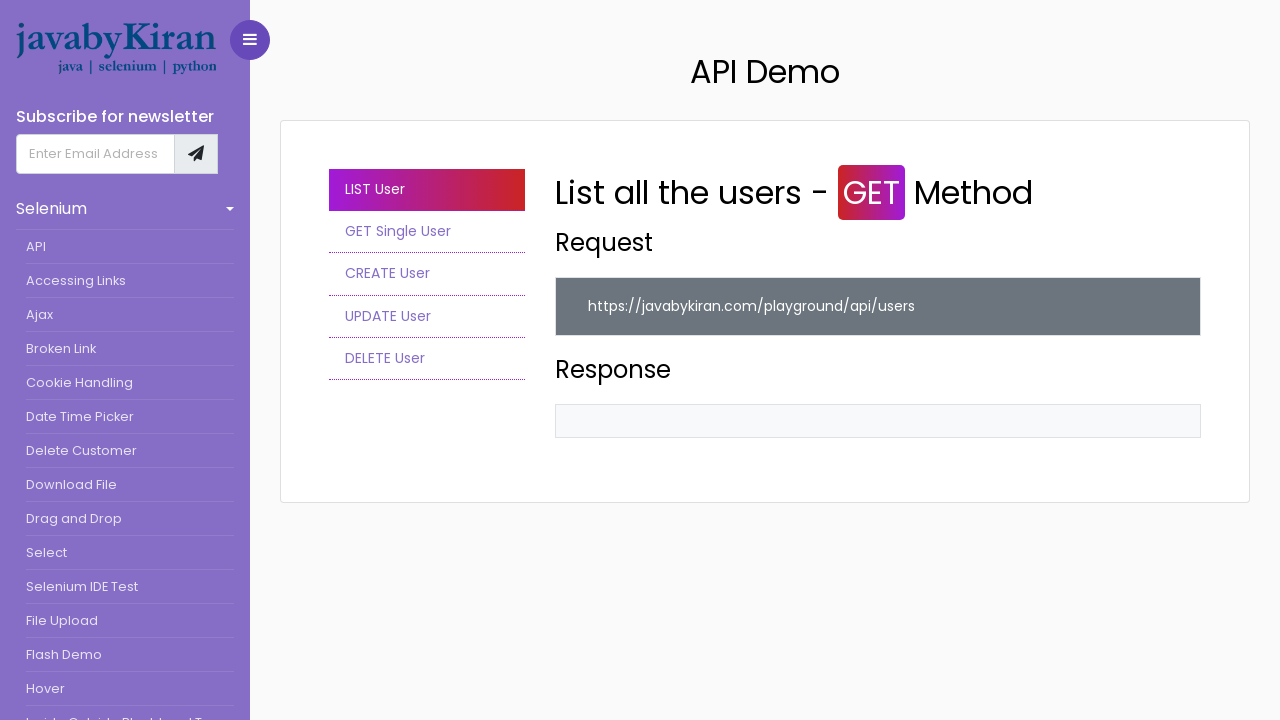

Hovered over link with text 'GET Single User' at (427, 232) on a:has-text('GET Single User')
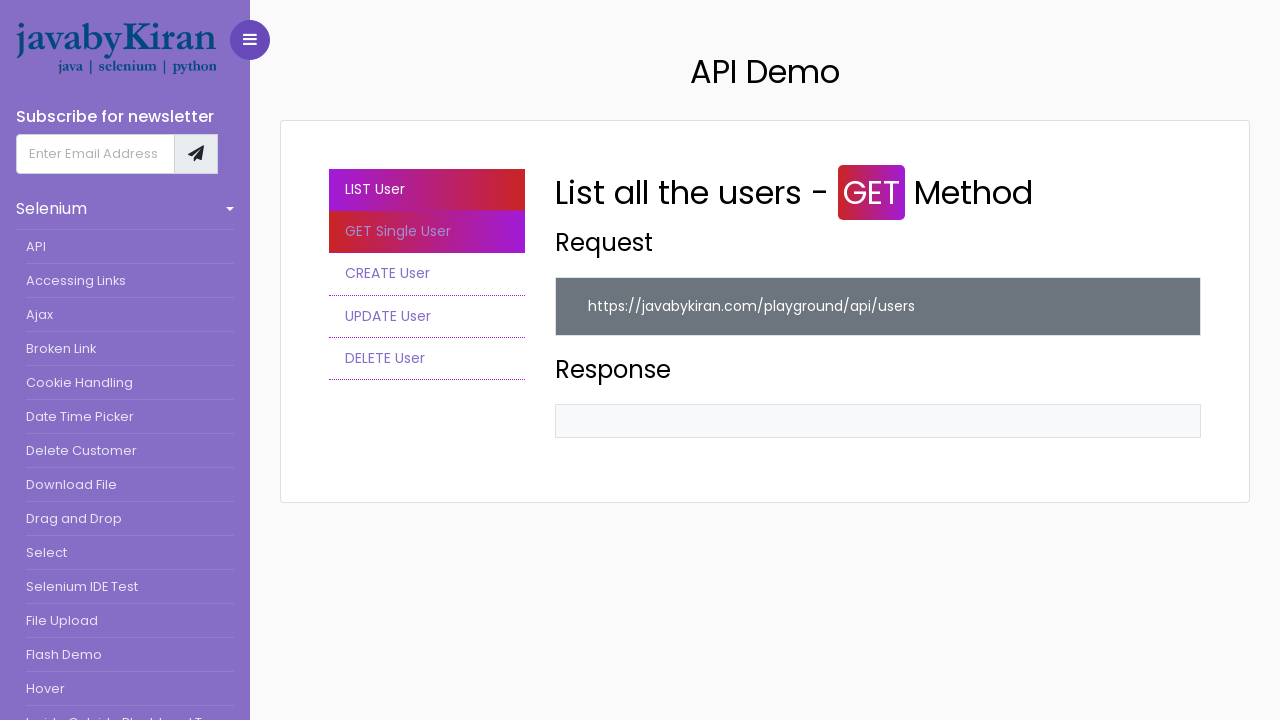

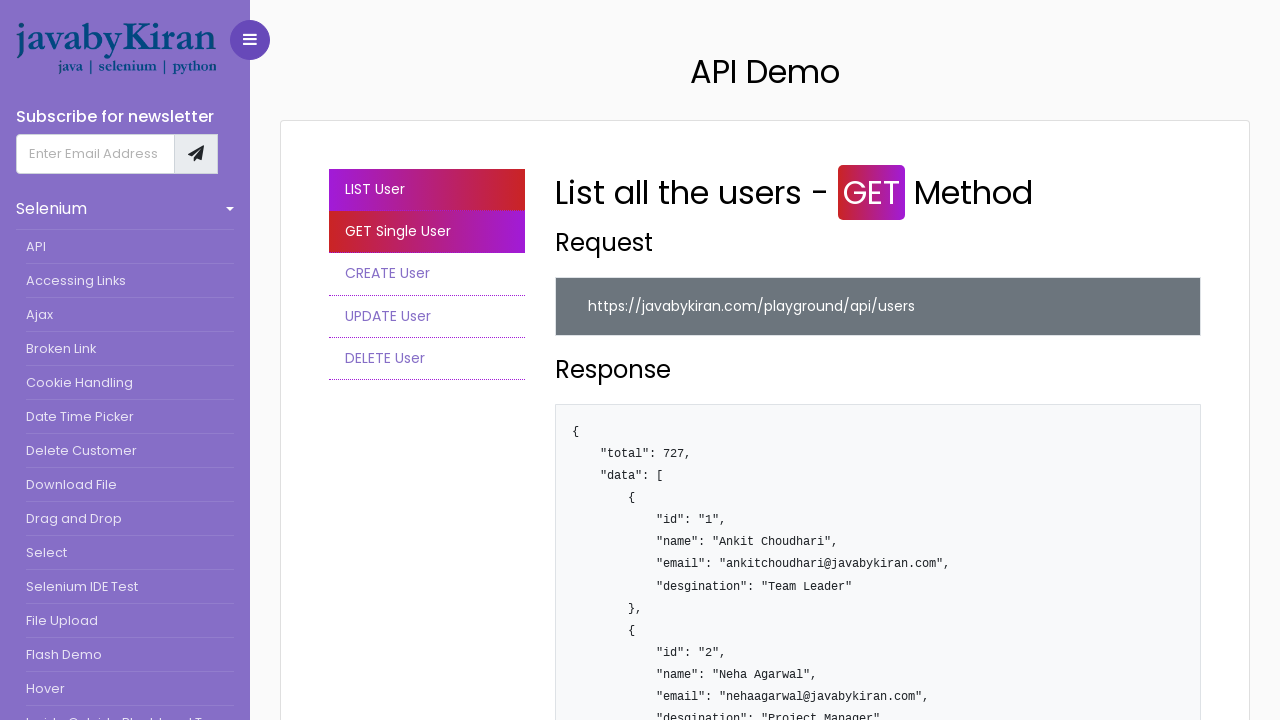